Tests the text box form on DemoQA by filling in name, email, current address, and permanent address fields, then submitting and verifying the displayed information

Starting URL: https://demoqa.com/text-box

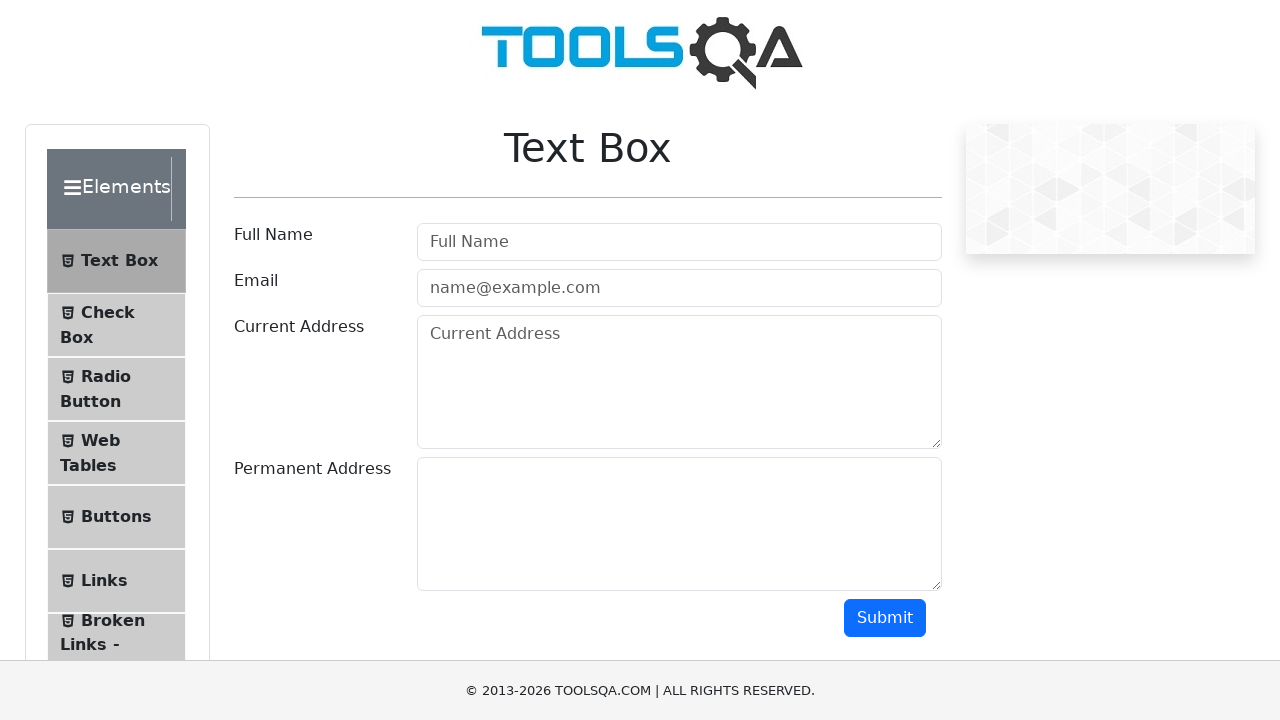

Filled full name field with 'Didi' on input#userName
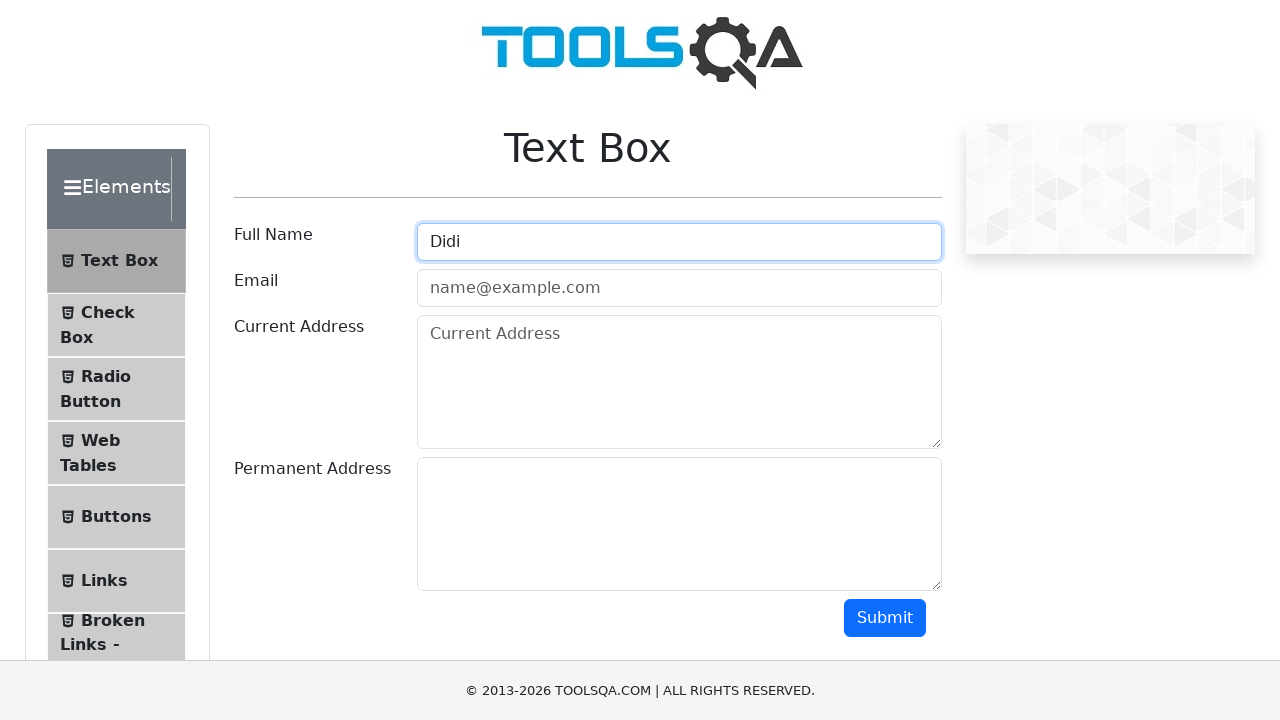

Filled email field with 'didi@gmail.com' on input#userEmail
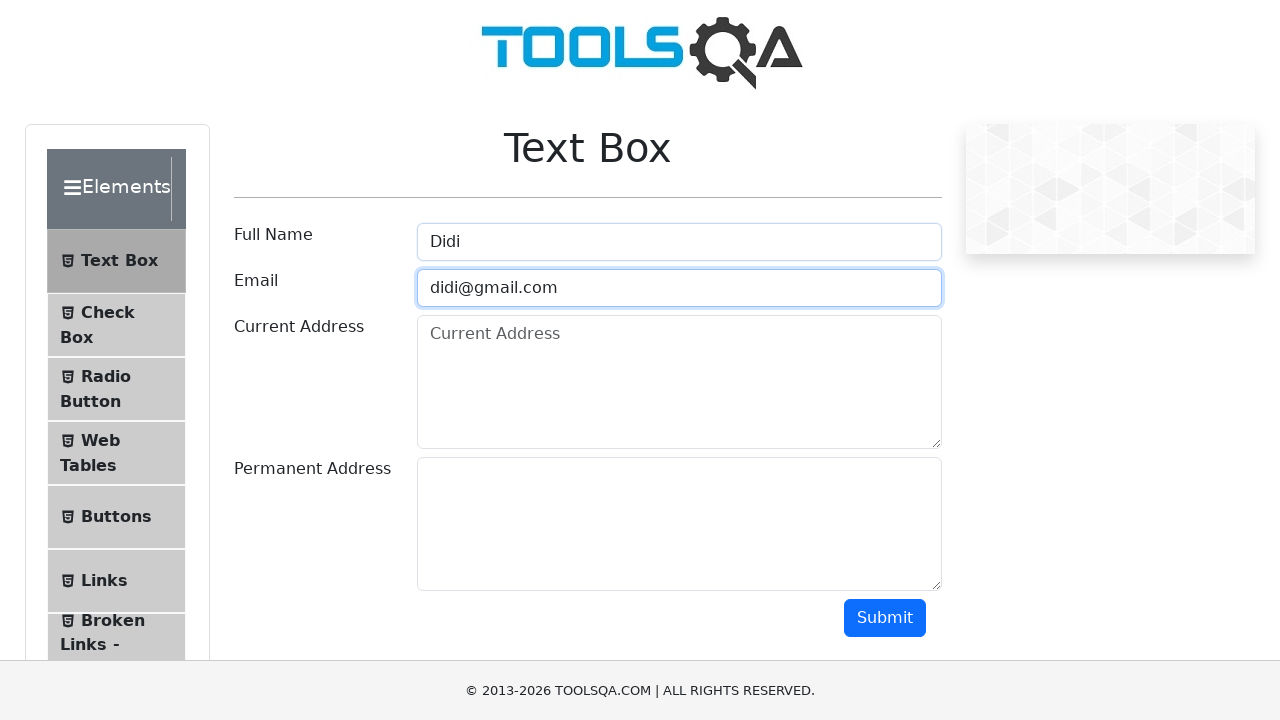

Filled current address field with '1134 N.Eclute Ave. 60005 Arlington Heights' on textarea#currentAddress
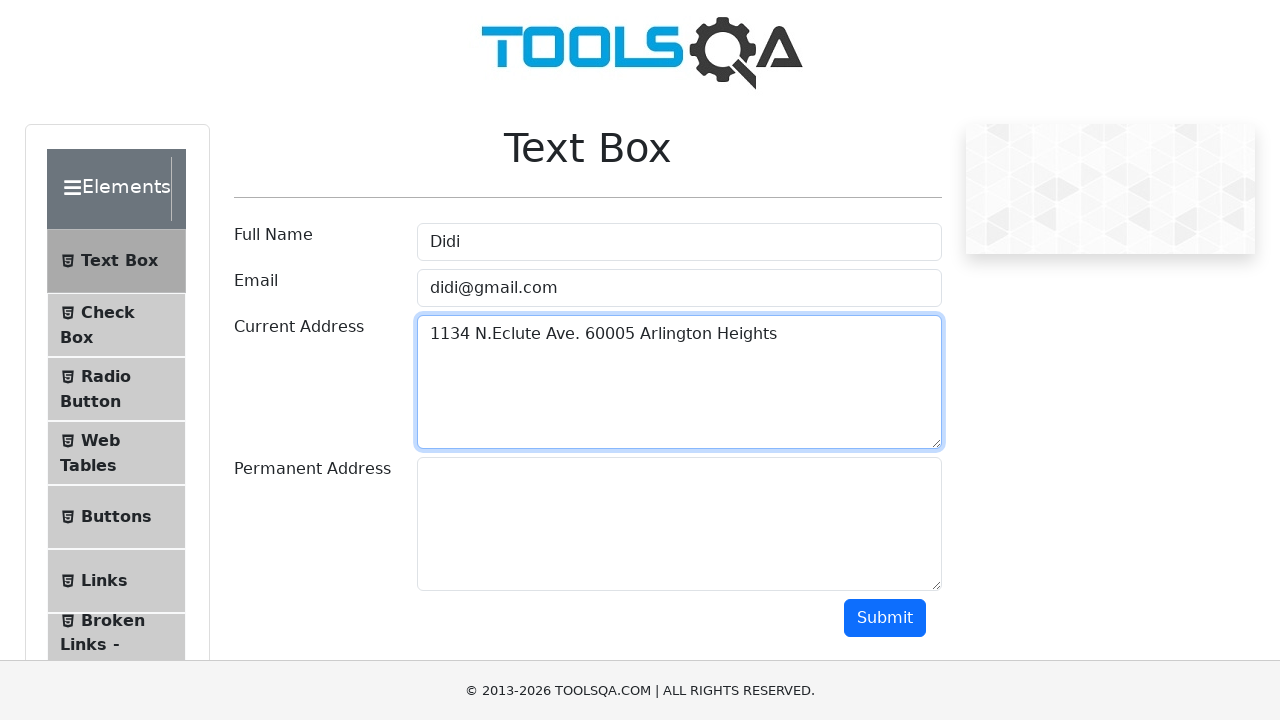

Filled permanent address field with '1111 New Wilke Rd. 60005 Arlington Heights' on textarea#permanentAddress
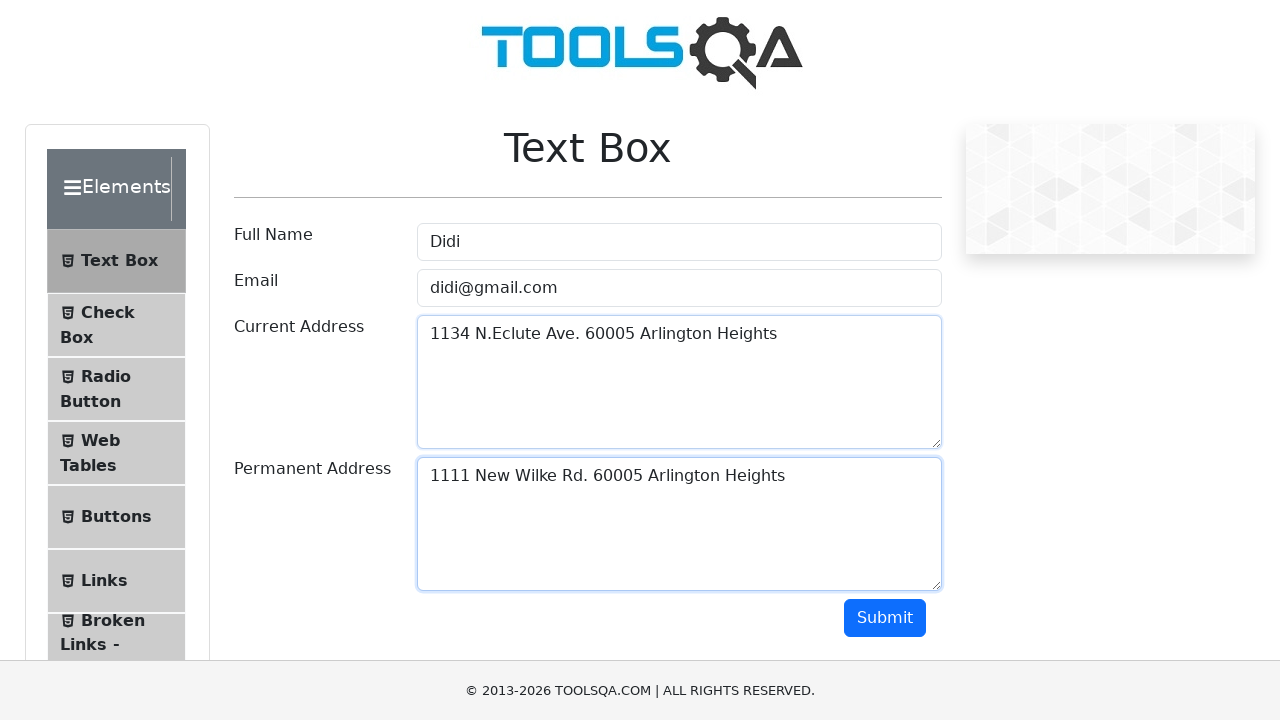

Clicked submit button at (885, 618) on button#submit
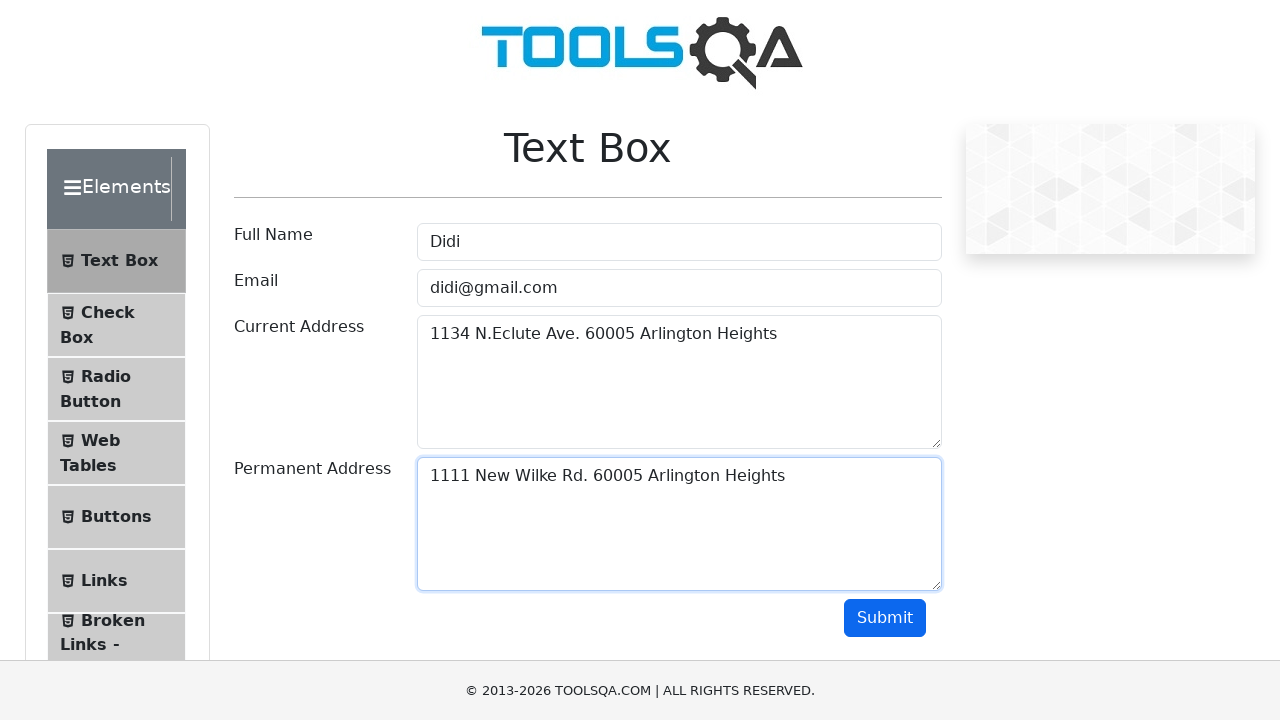

Submitted information appeared on page
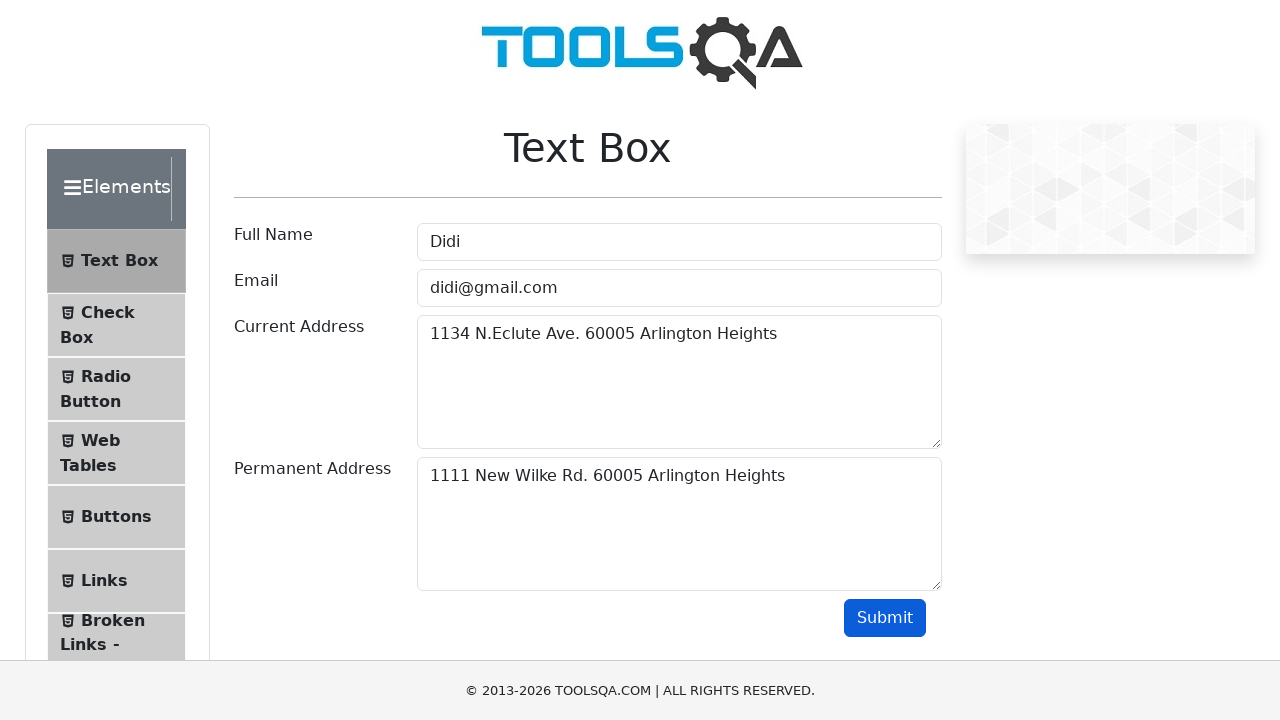

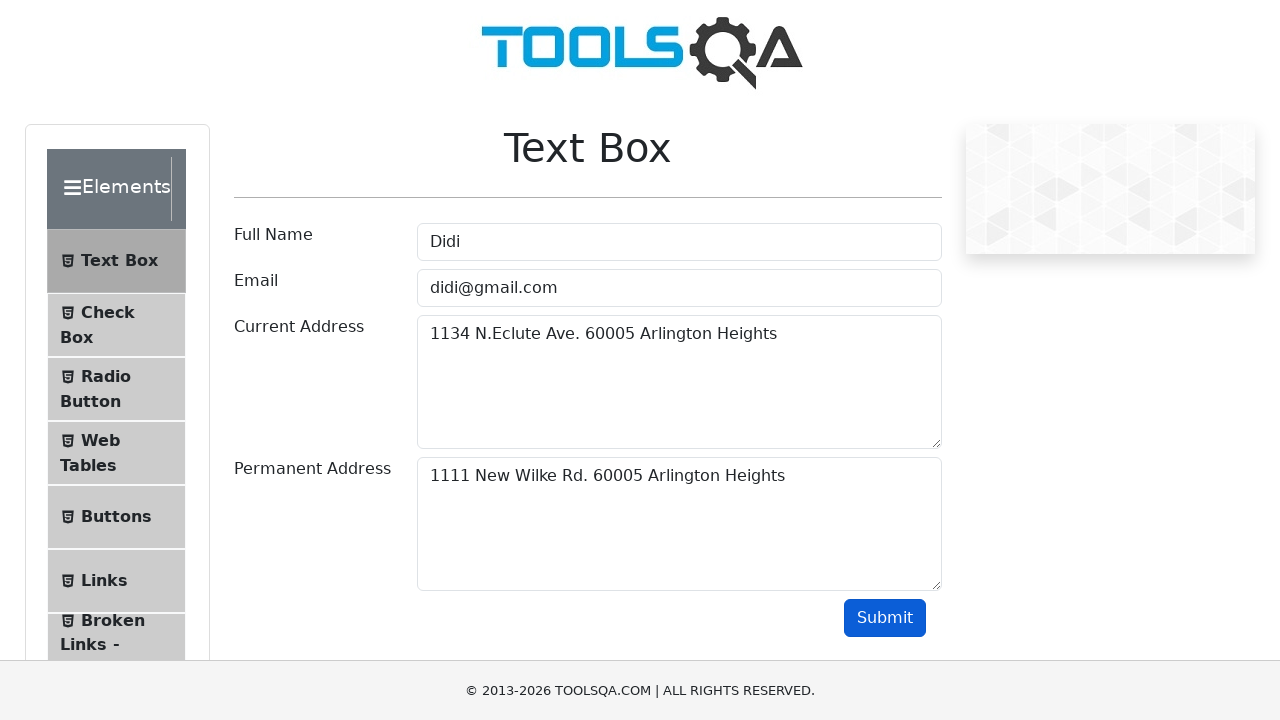